Tests navigation from a free management course page to the main site and then to the free courses section

Starting URL: https://netology.ru/free/management#/

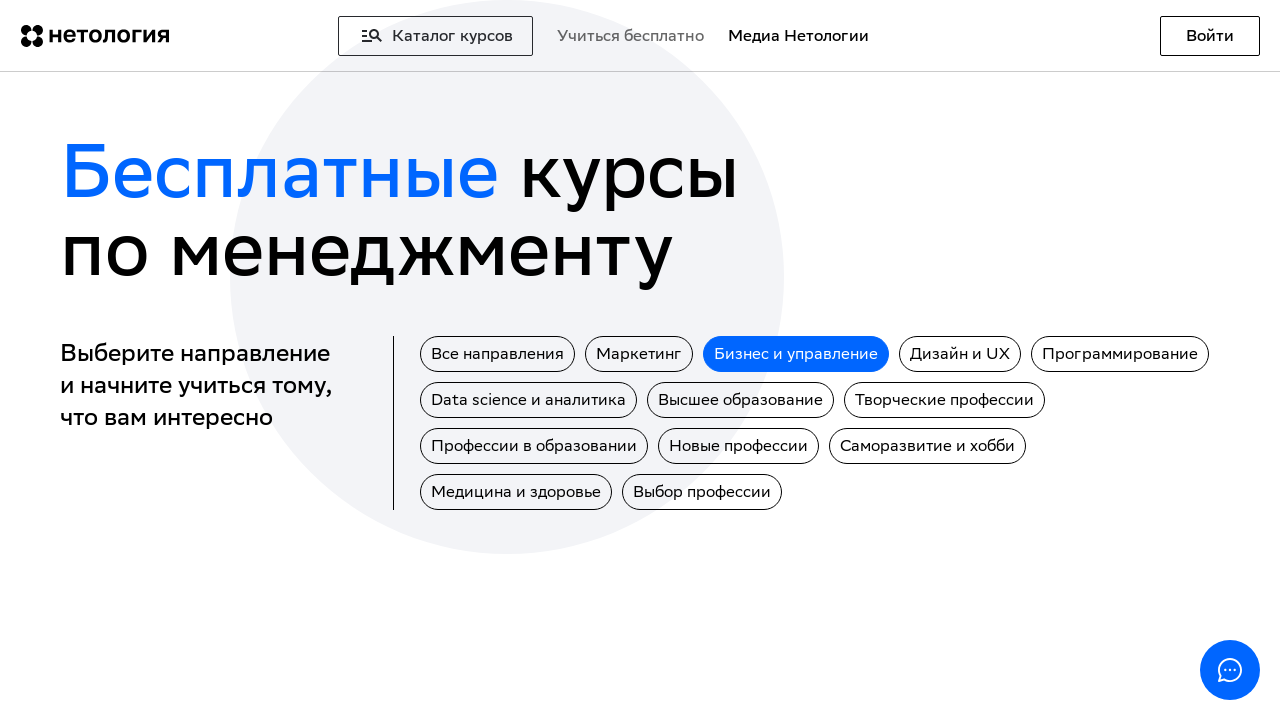

Clicked link to navigate to main page at (95, 36) on a
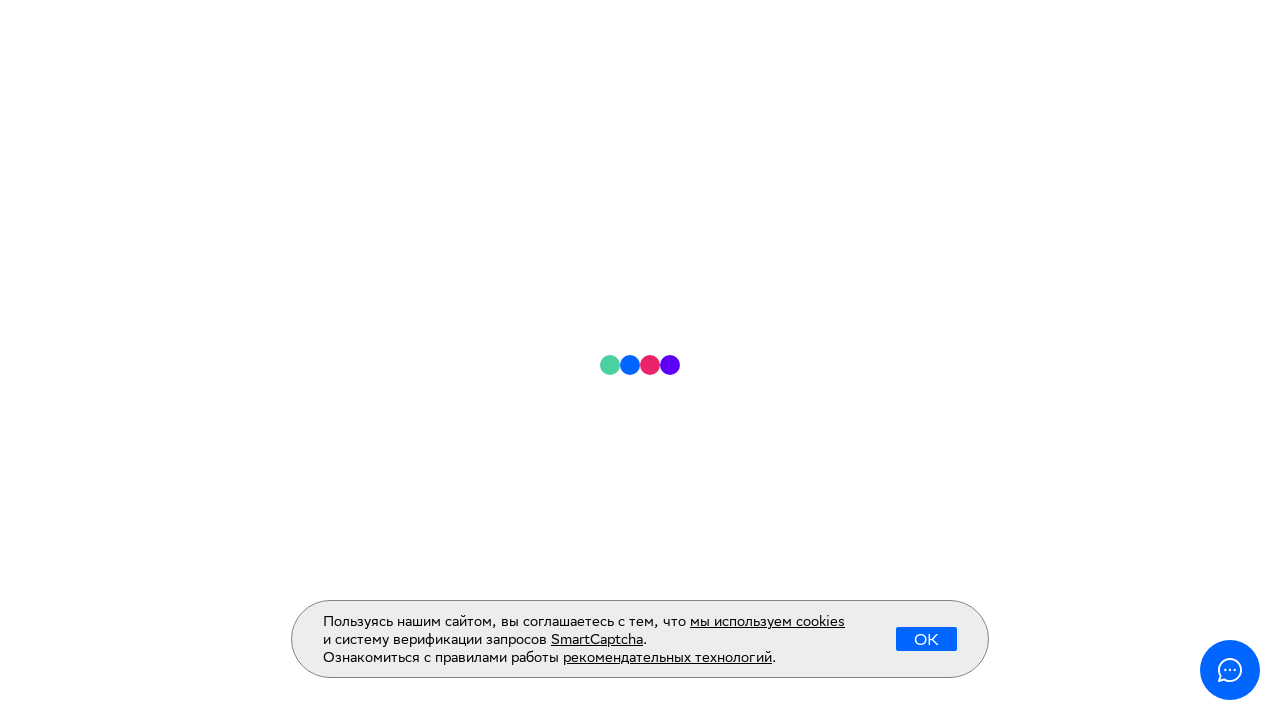

Navigated to main site (https://netology.ru/)
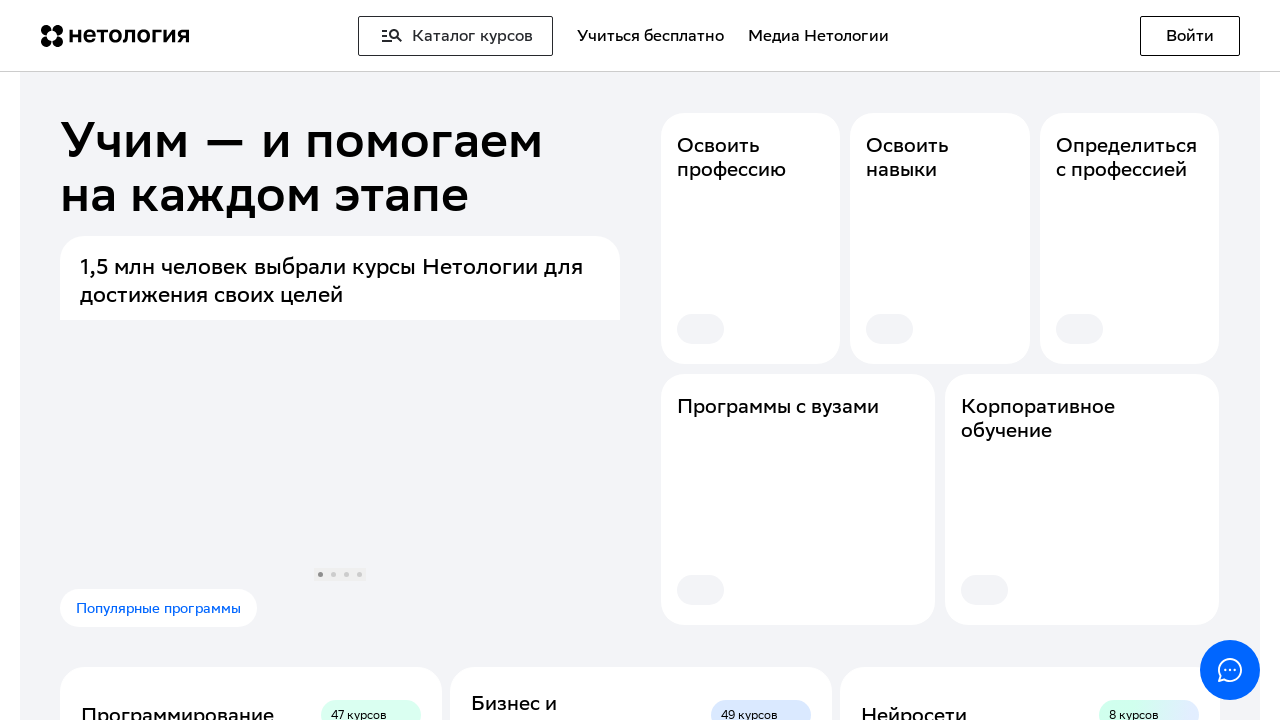

Clicked 'Учиться бесплатно' button at (650, 36) on text=Учиться бесплатно
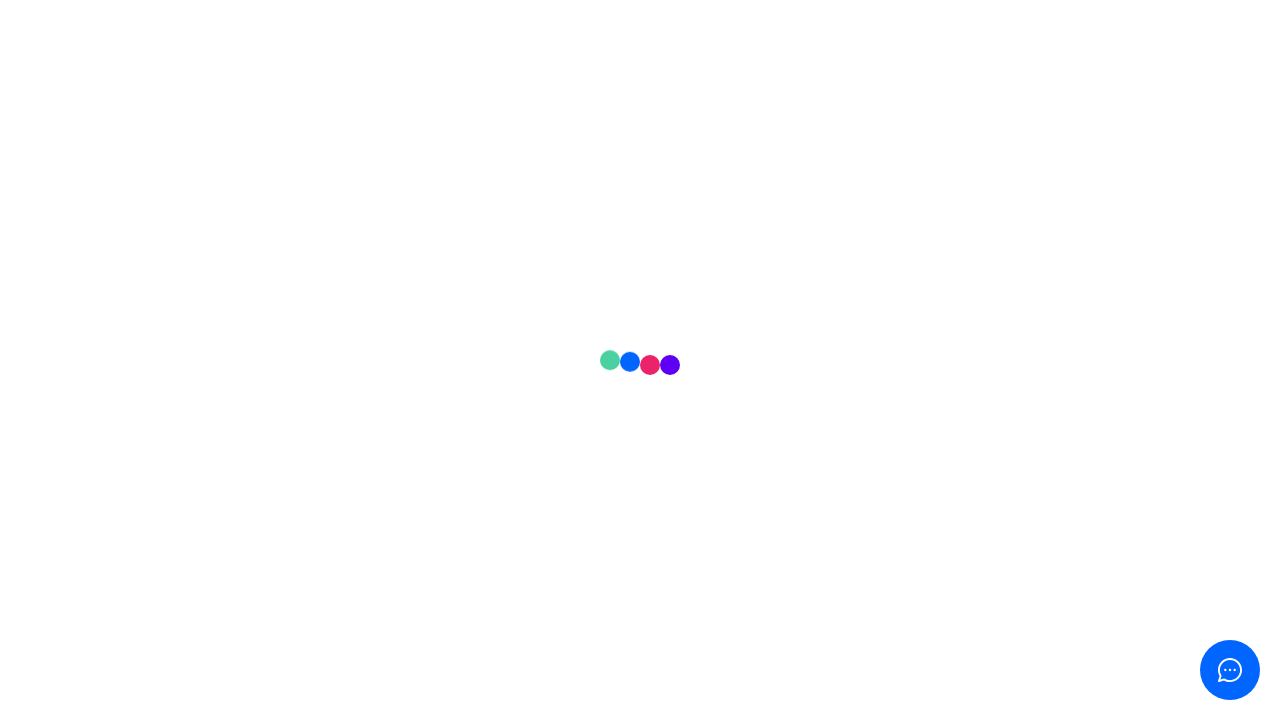

Navigated to free courses section (https://netology.ru/free)
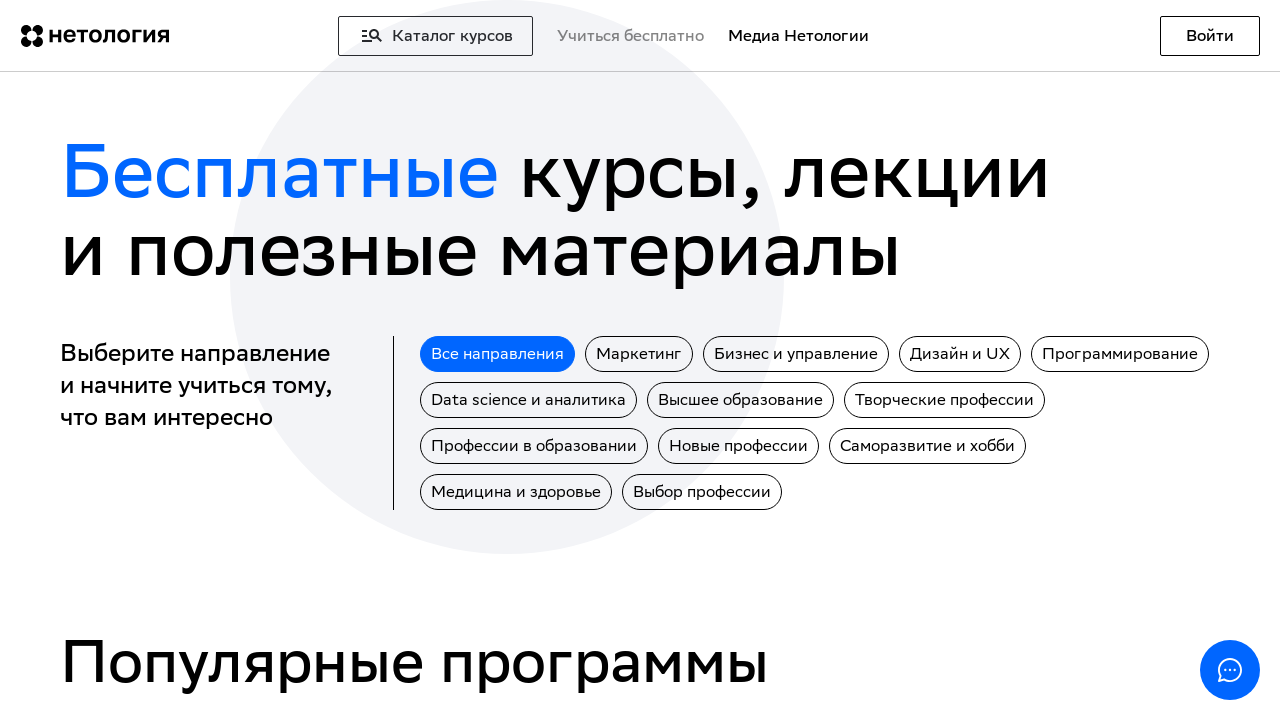

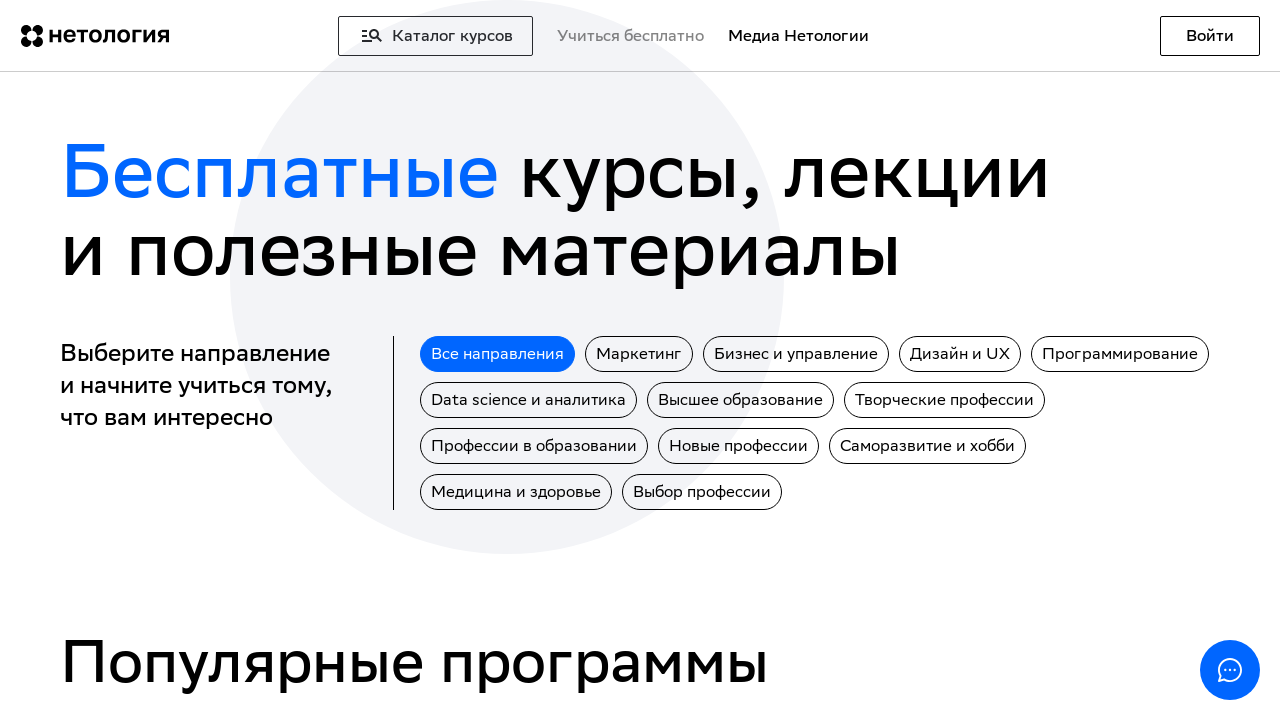